Tests XPath locator functionality by finding and clicking a link that contains the text "UI" on The Internet demo site

Starting URL: http://the-internet.herokuapp.com

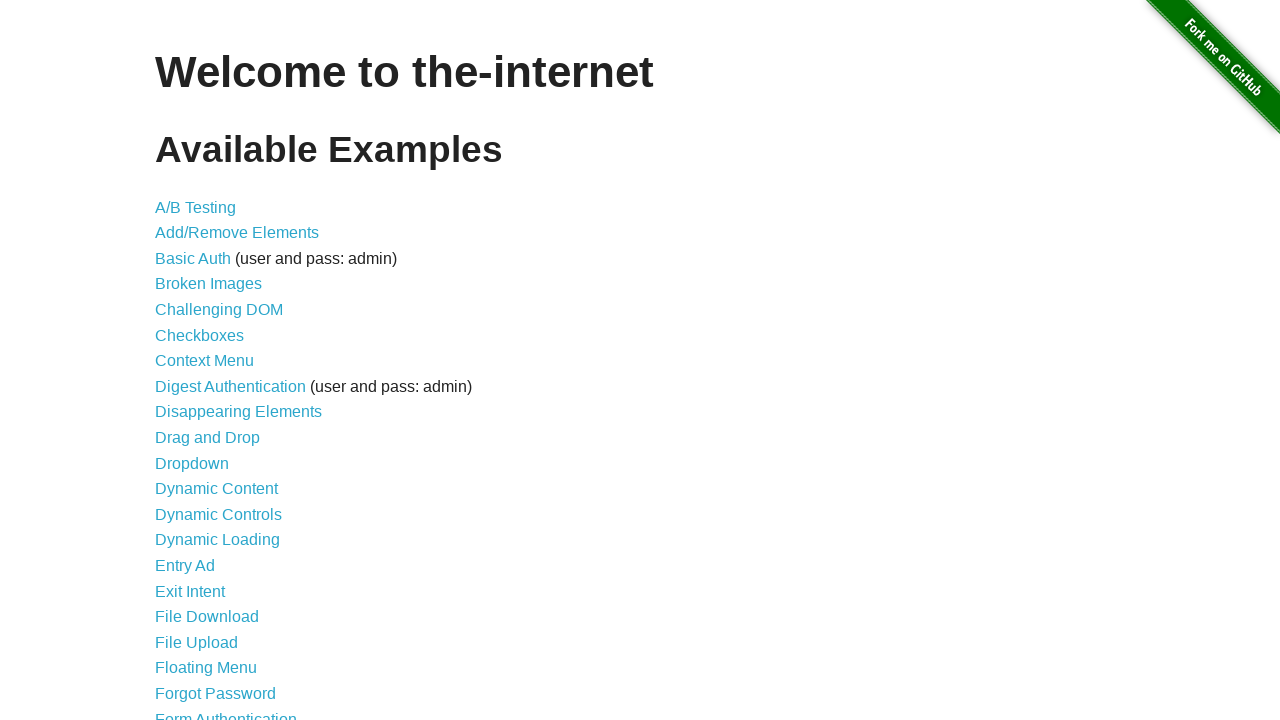

Clicked link containing 'UI' text using XPath locator at (216, 360) on xpath=//a[contains(text(),'UI')]
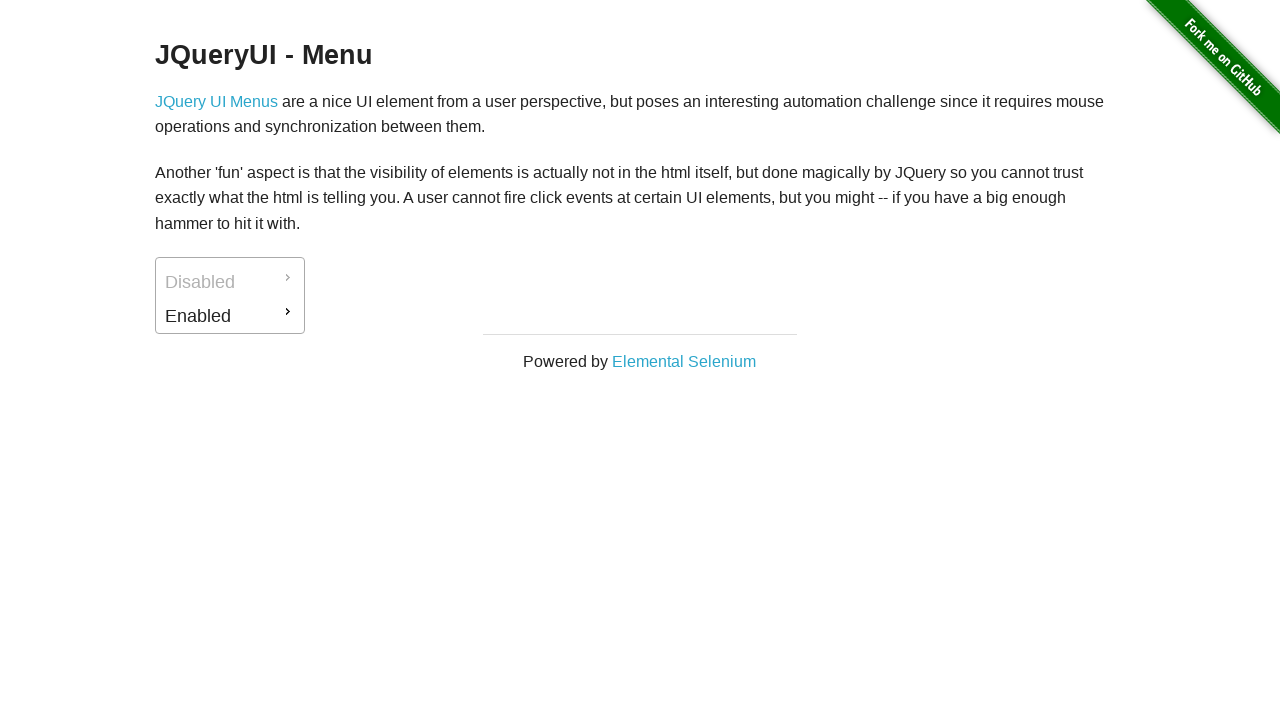

Waited for page to load after clicking UI link
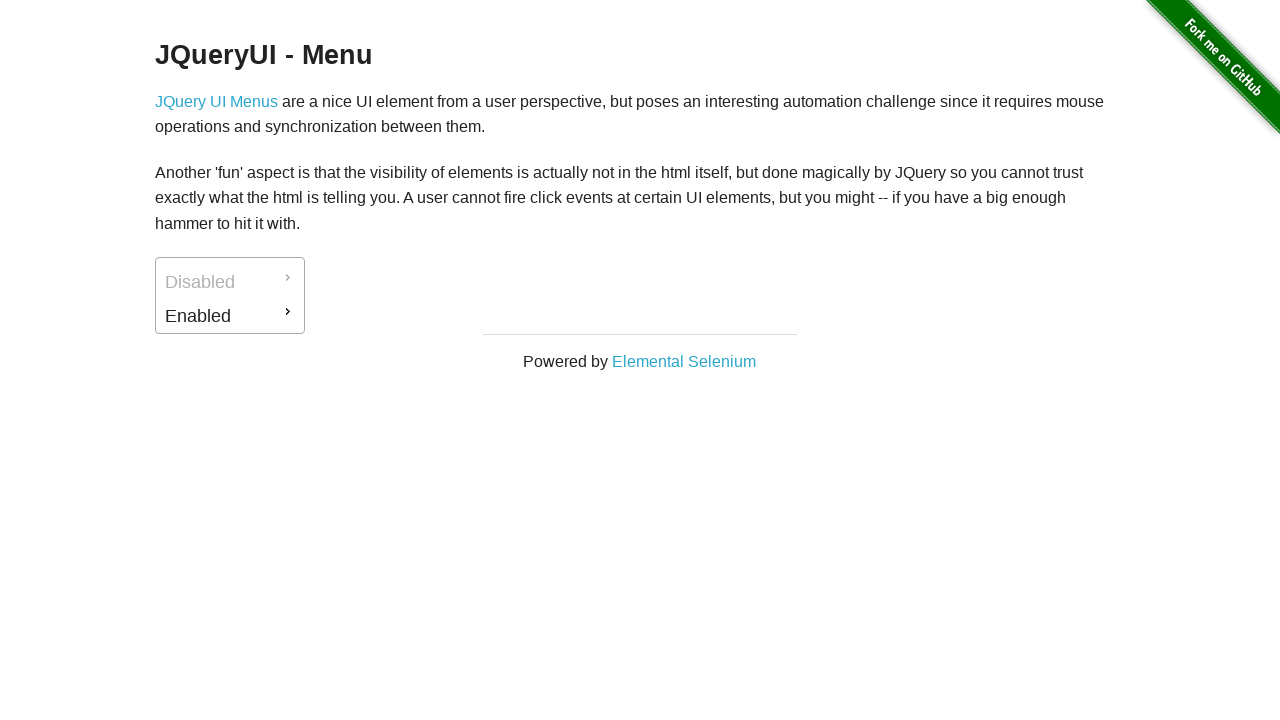

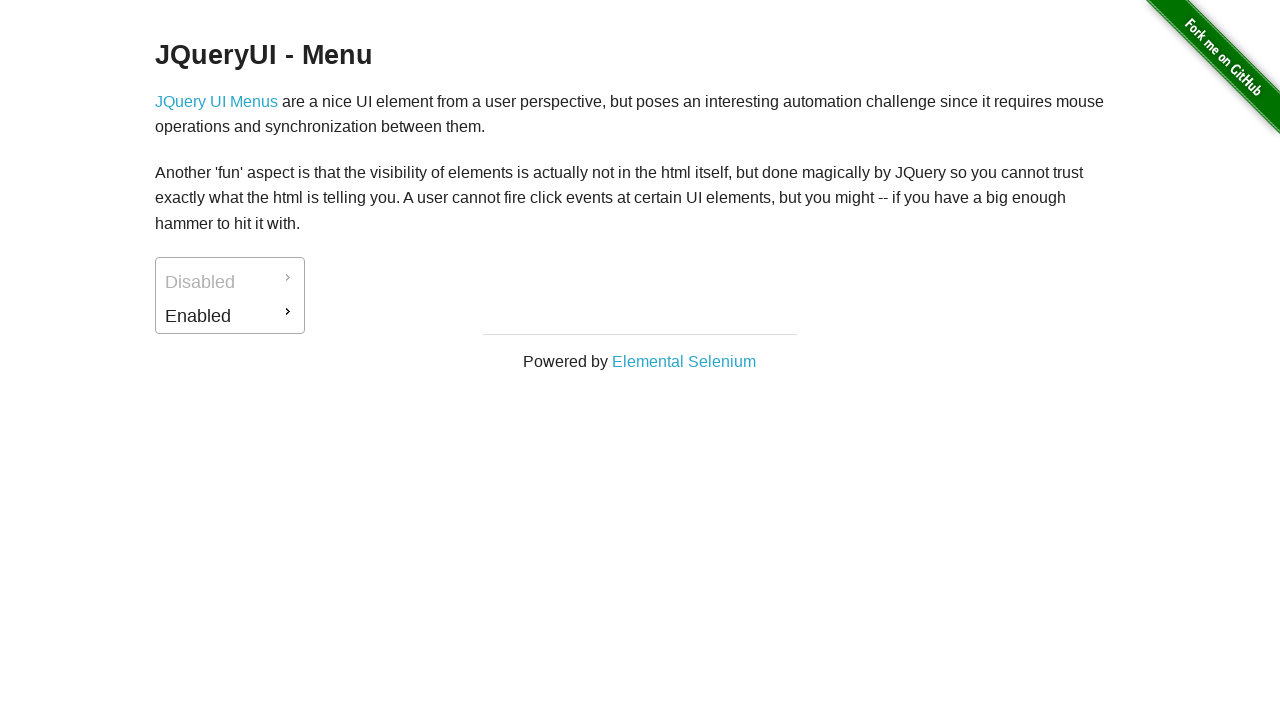